Tests account registration flow on awesomeQA site by filling out the registration form with user details and submitting it

Starting URL: https://awesomeqa.com/ui/index.php?route=account/register

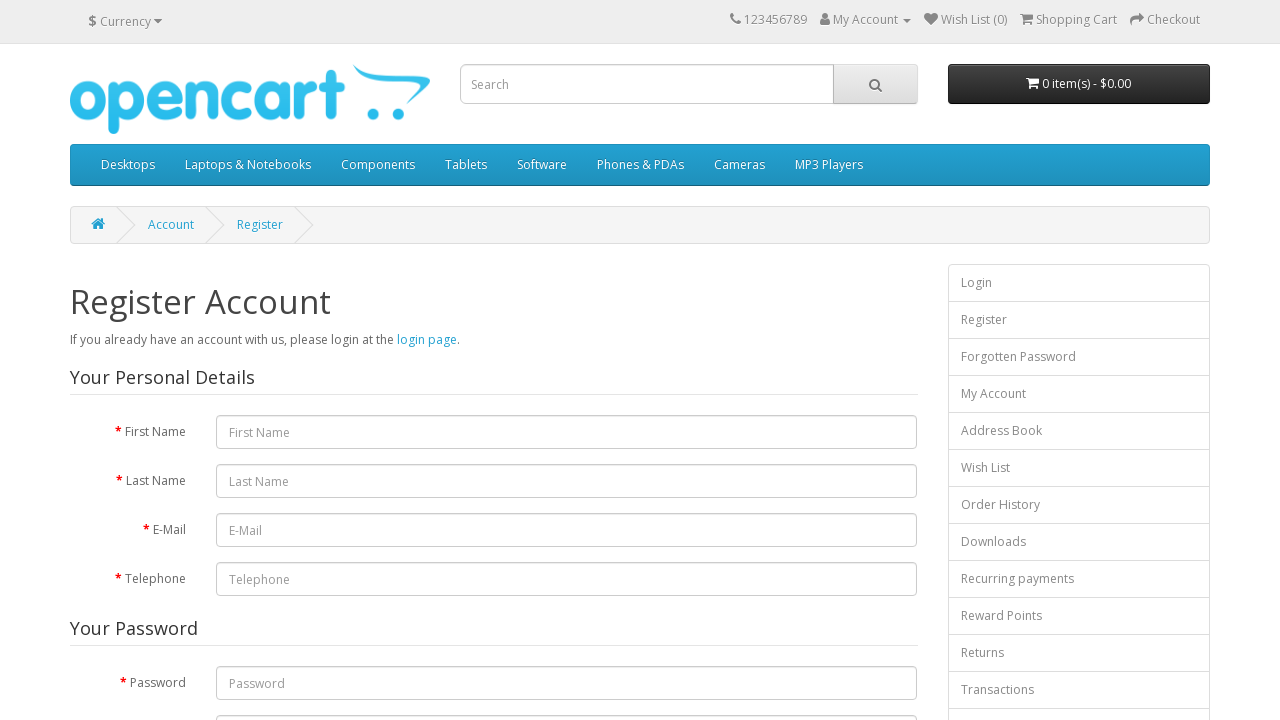

Verified presence of Register Account page header
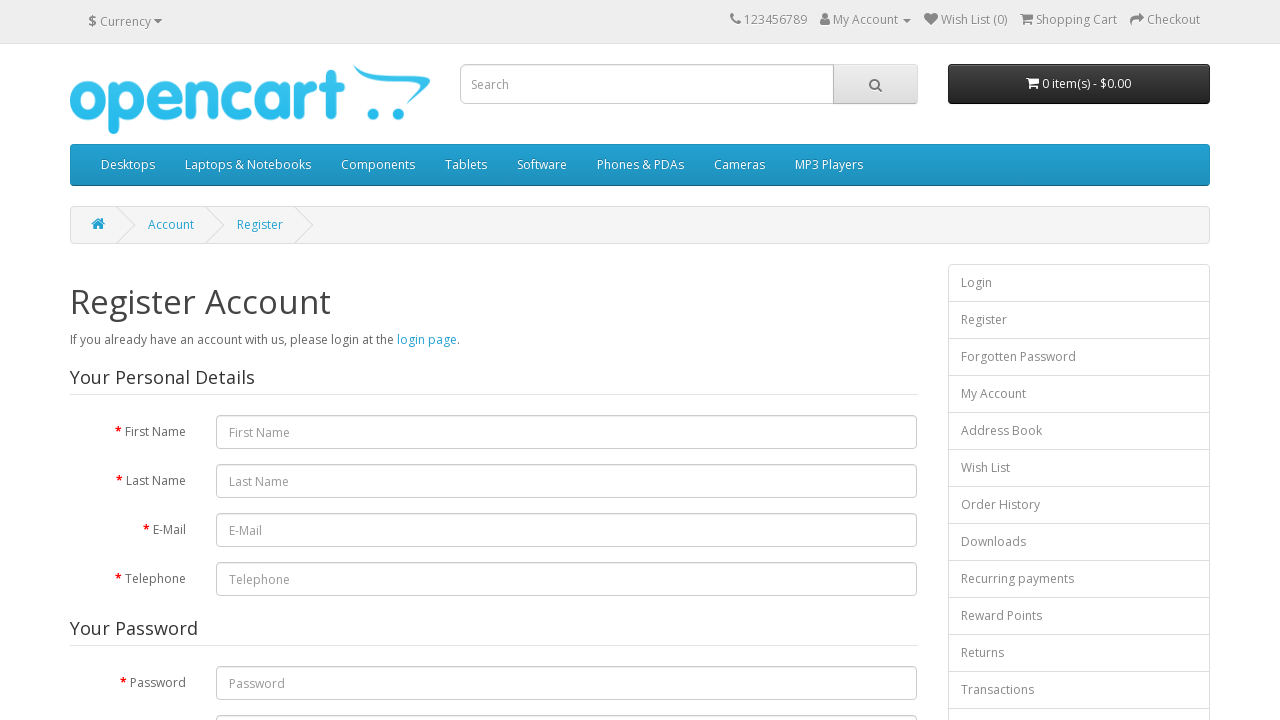

Filled first name field with 'testuser456' on input[name='firstname']
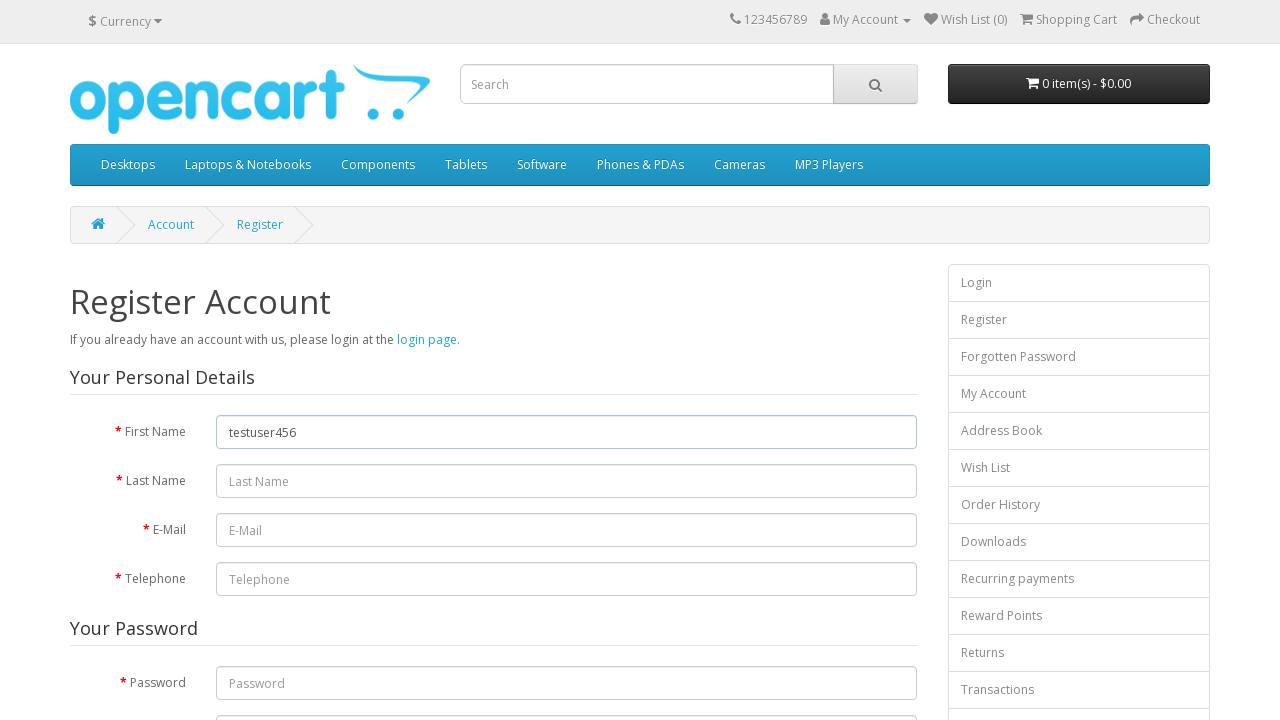

Filled last name field with 'testsurname' on #input-lastname
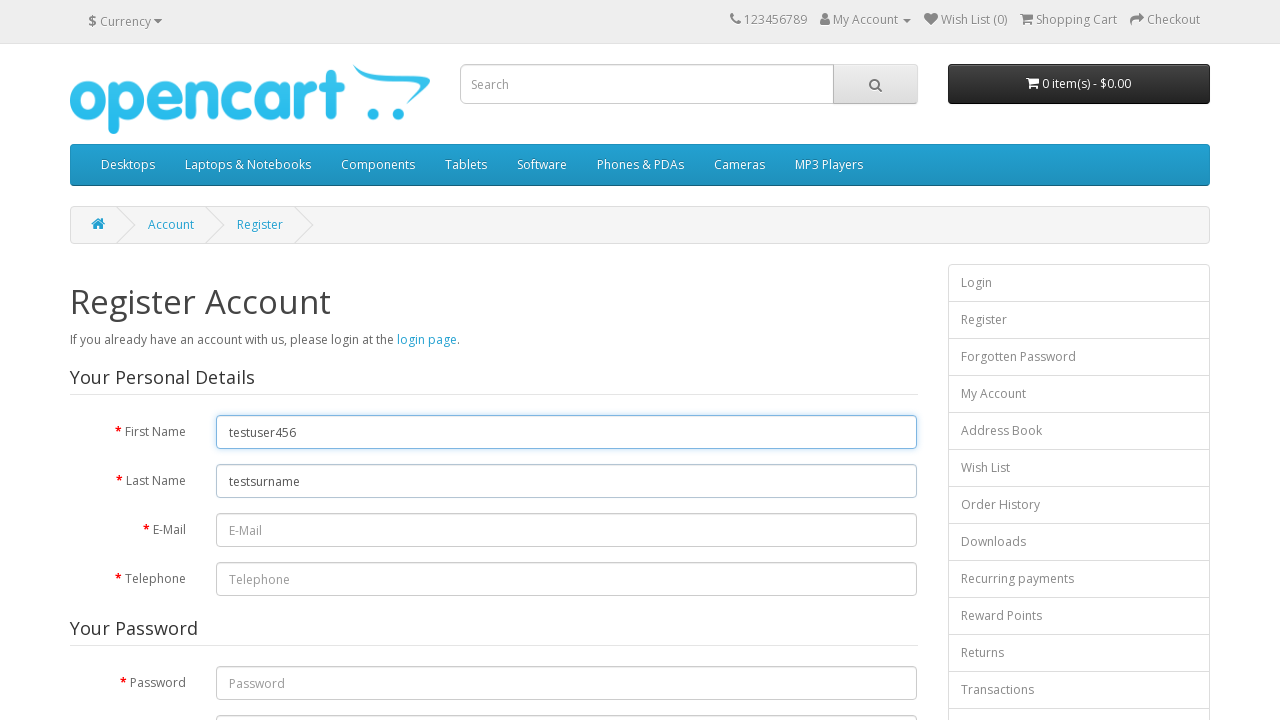

Filled email field with 'testuser456@example.com' on //input[contains(@placeholder,'E-Mail')]
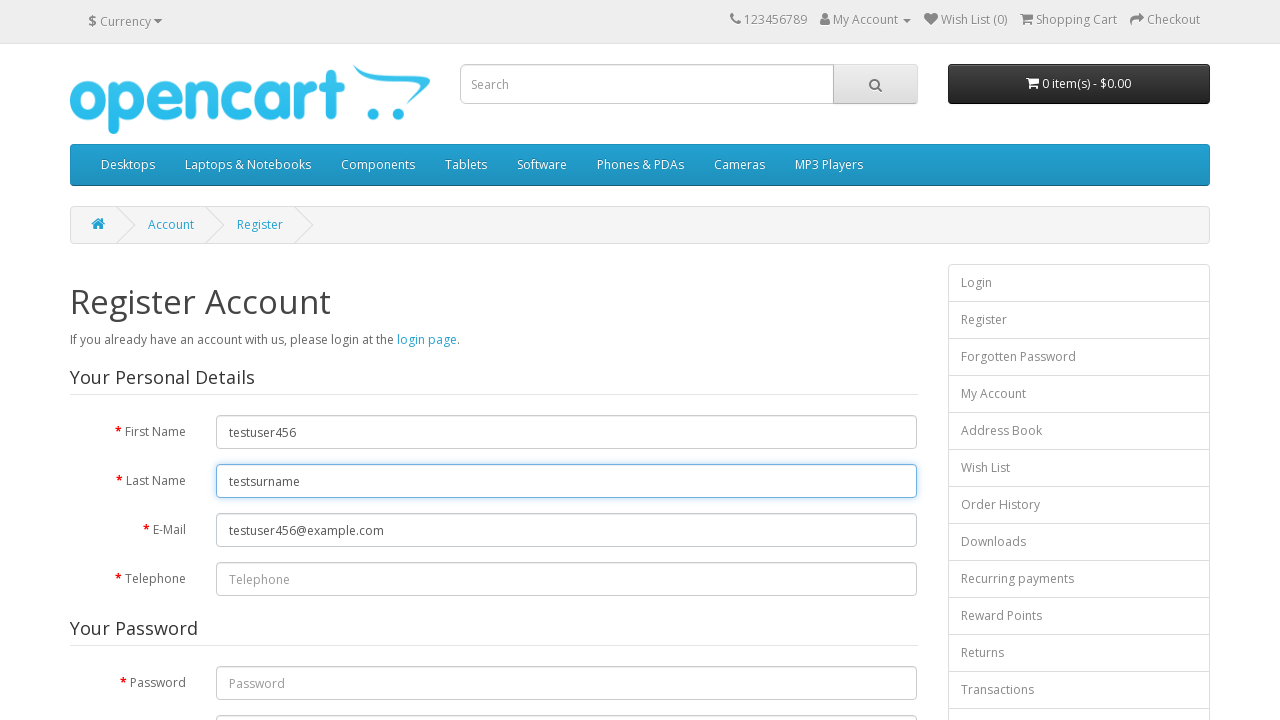

Filled telephone field with '9876543210' on #input-telephone
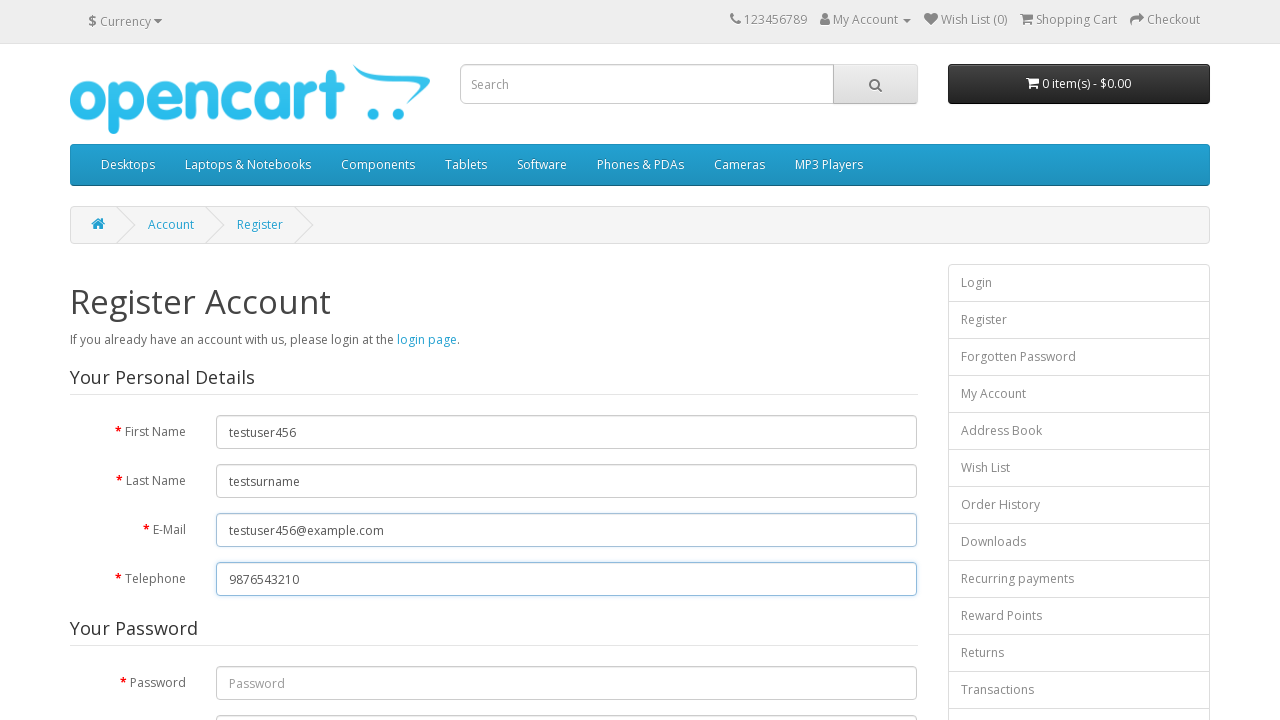

Filled password field with secure password on input[name='password']
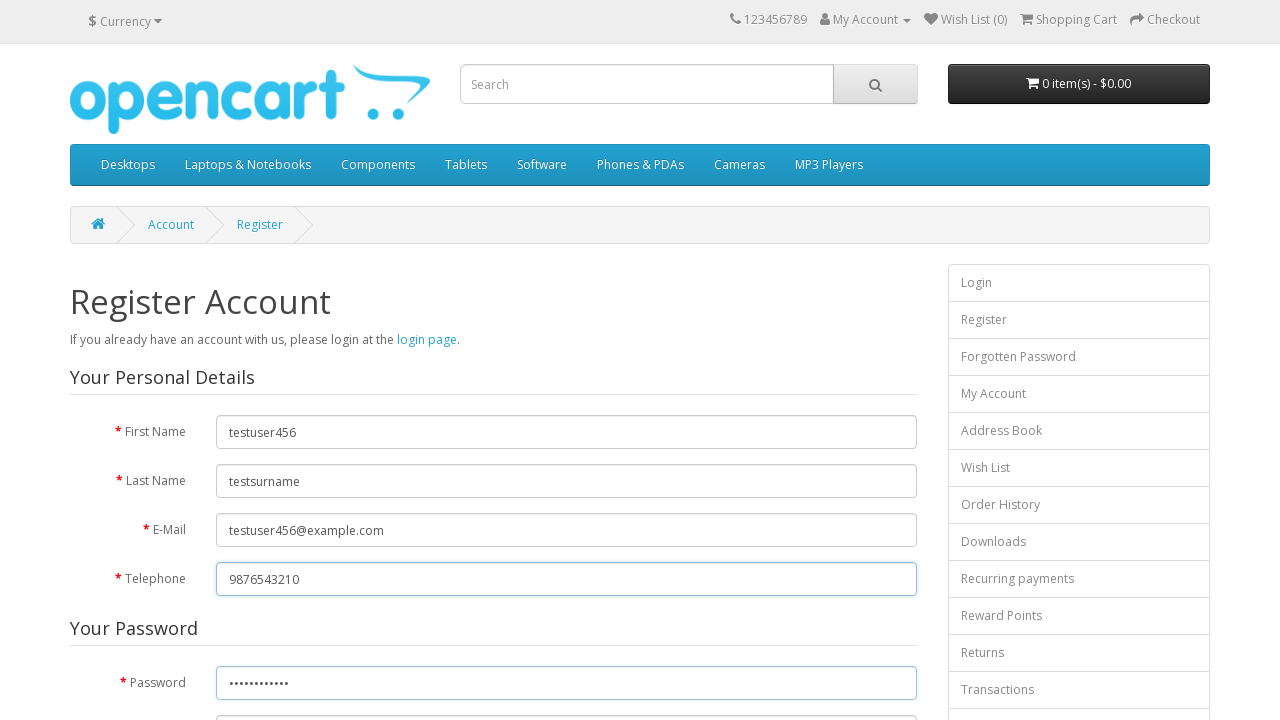

Filled password confirmation field on input[name='confirm']
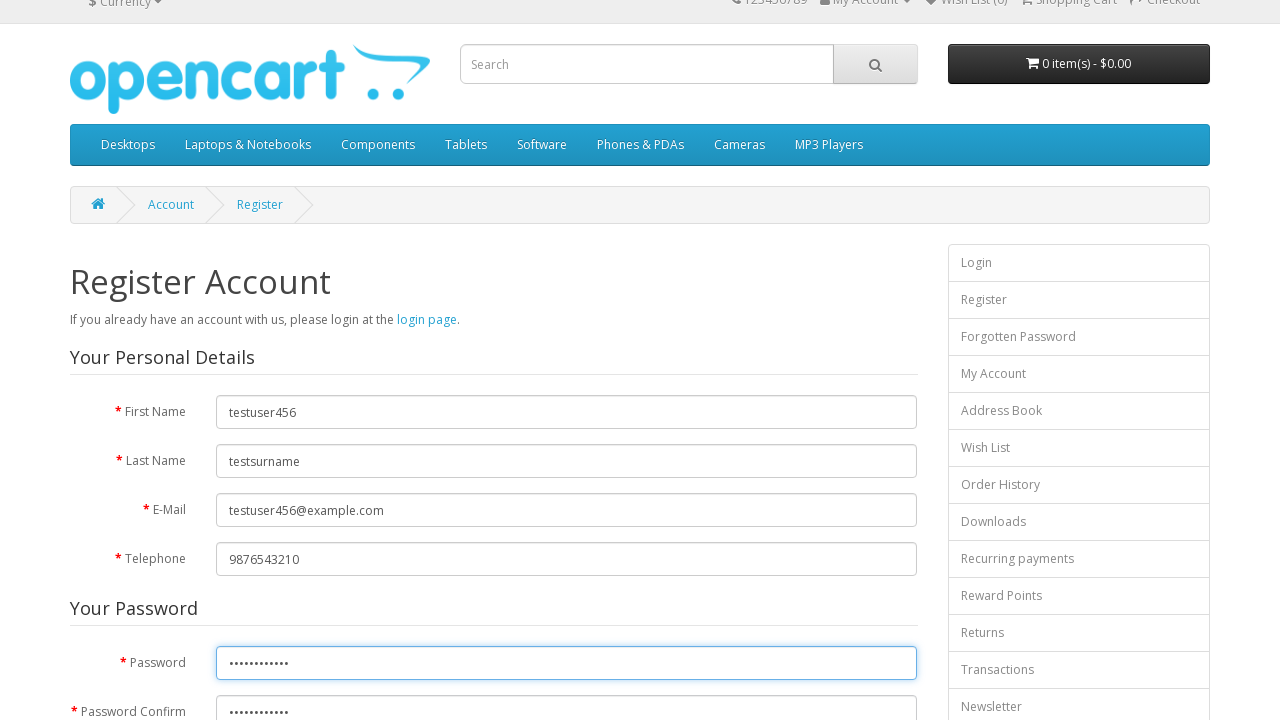

Checked privacy policy agreement checkbox at (825, 423) on xpath=//input[contains(@type,'checkbox')]
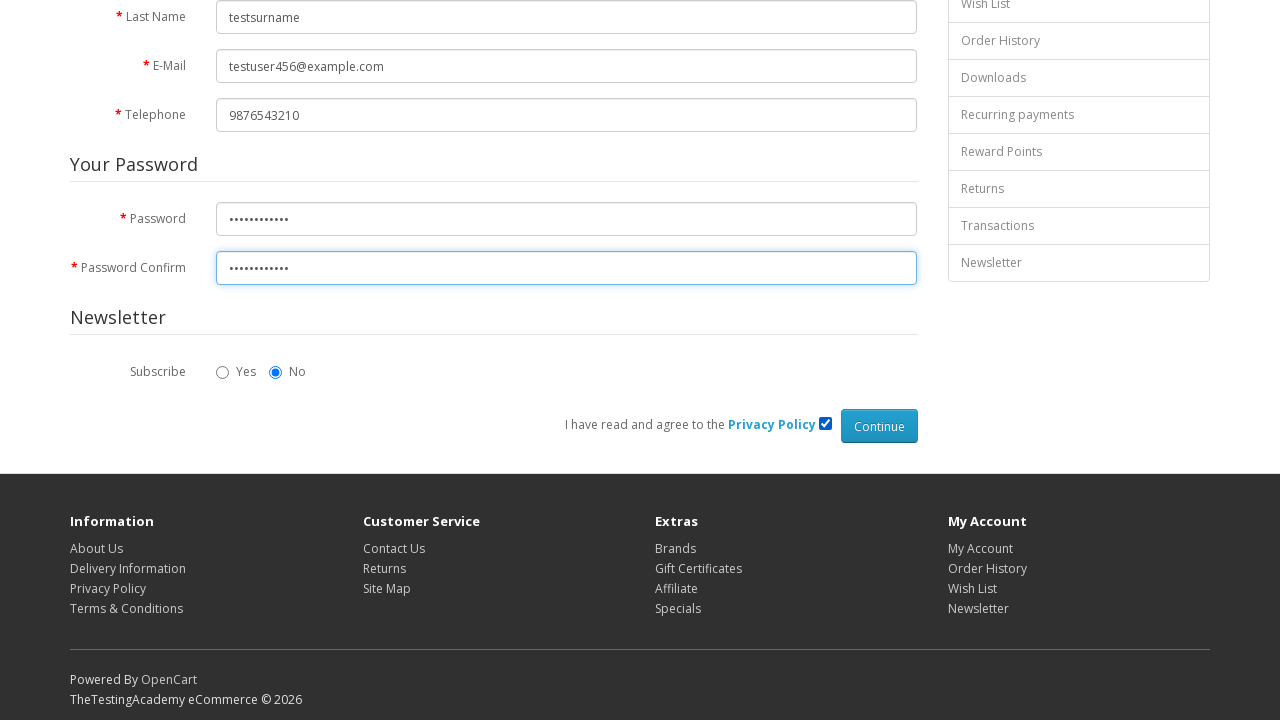

Clicked Continue button to submit registration form at (879, 426) on xpath=//input[contains(@value,'Continue')]
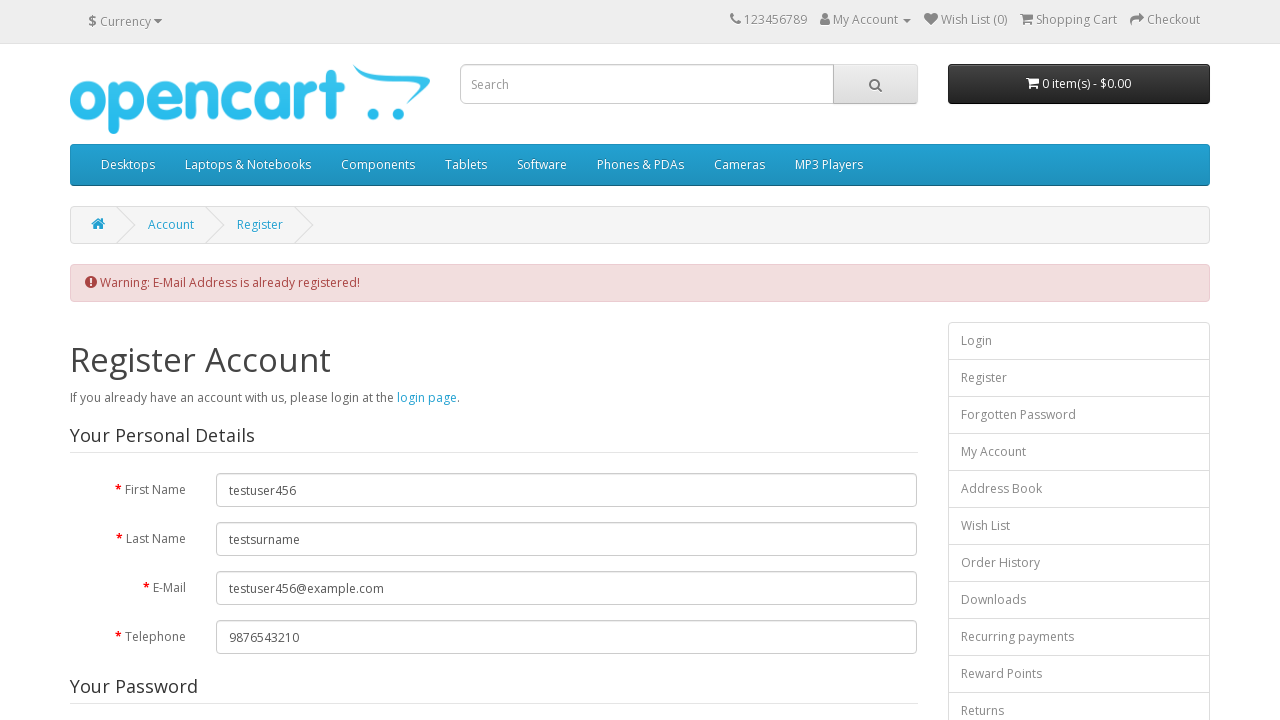

Registration completed successfully - success page loaded
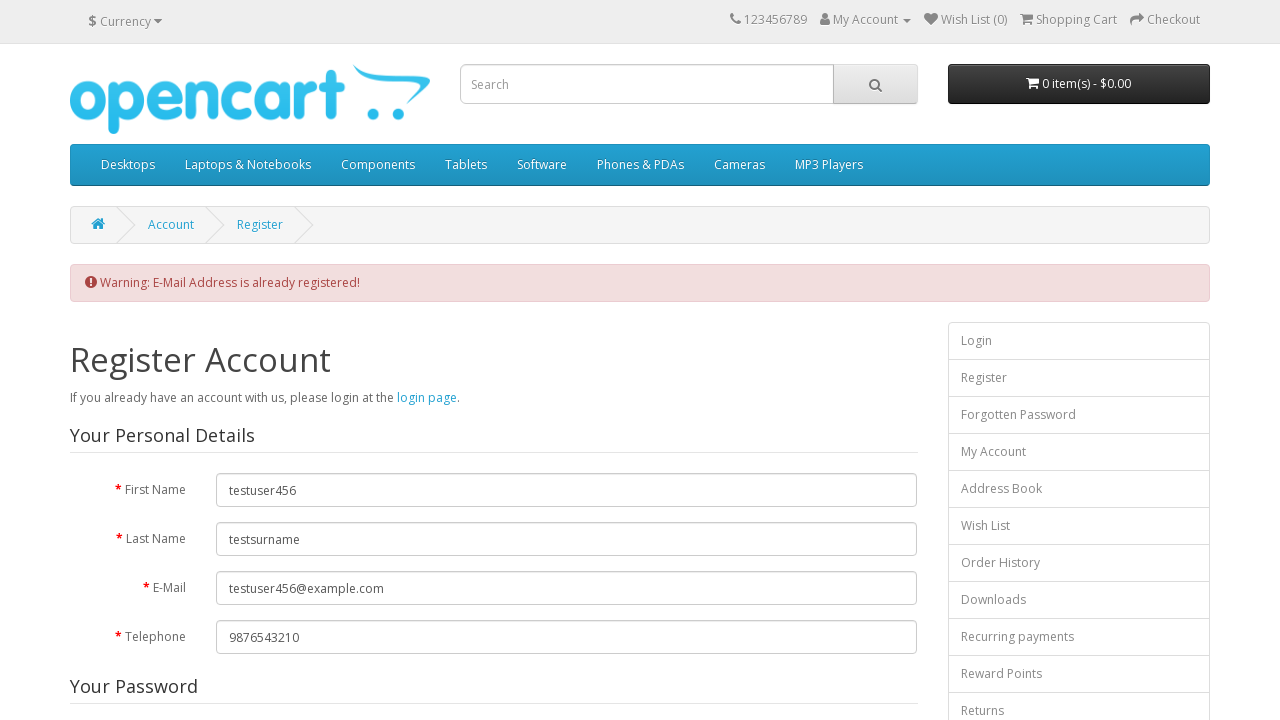

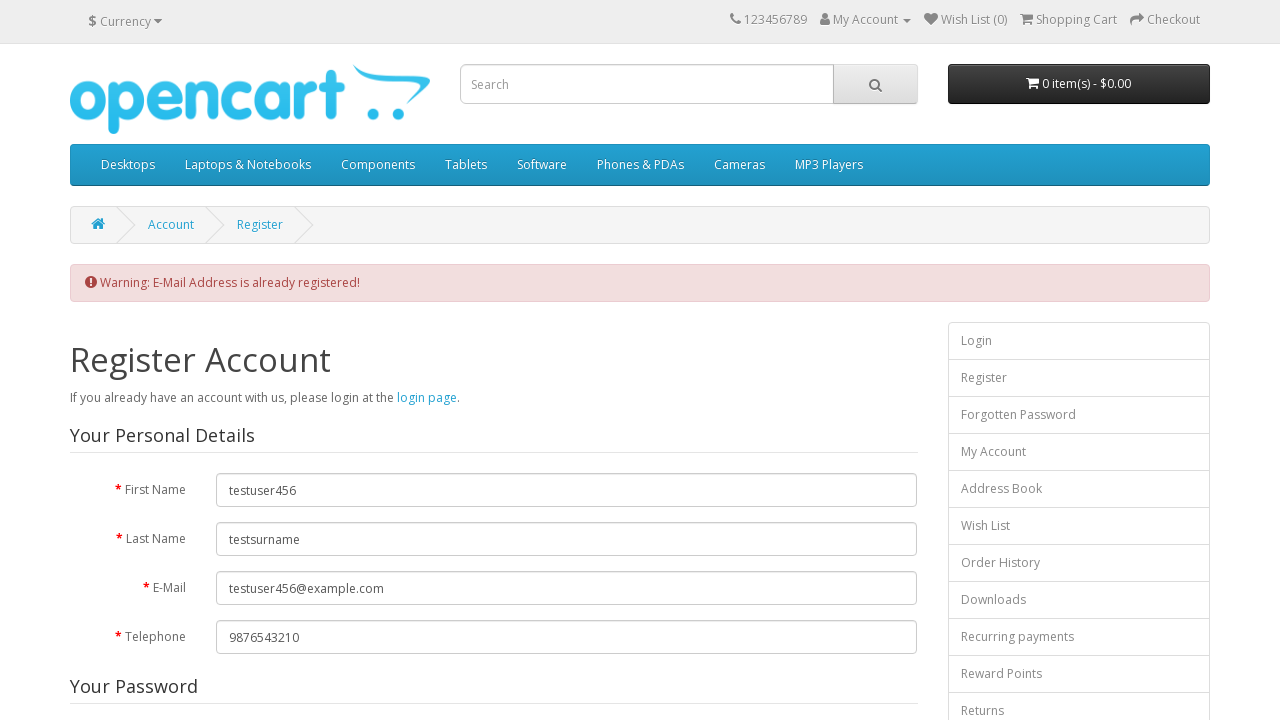